Tests A/B testing page by verifying page displays either control or variation, then manipulating cookies to see the opt-out version.

Starting URL: https://the-internet.herokuapp.com/abtest

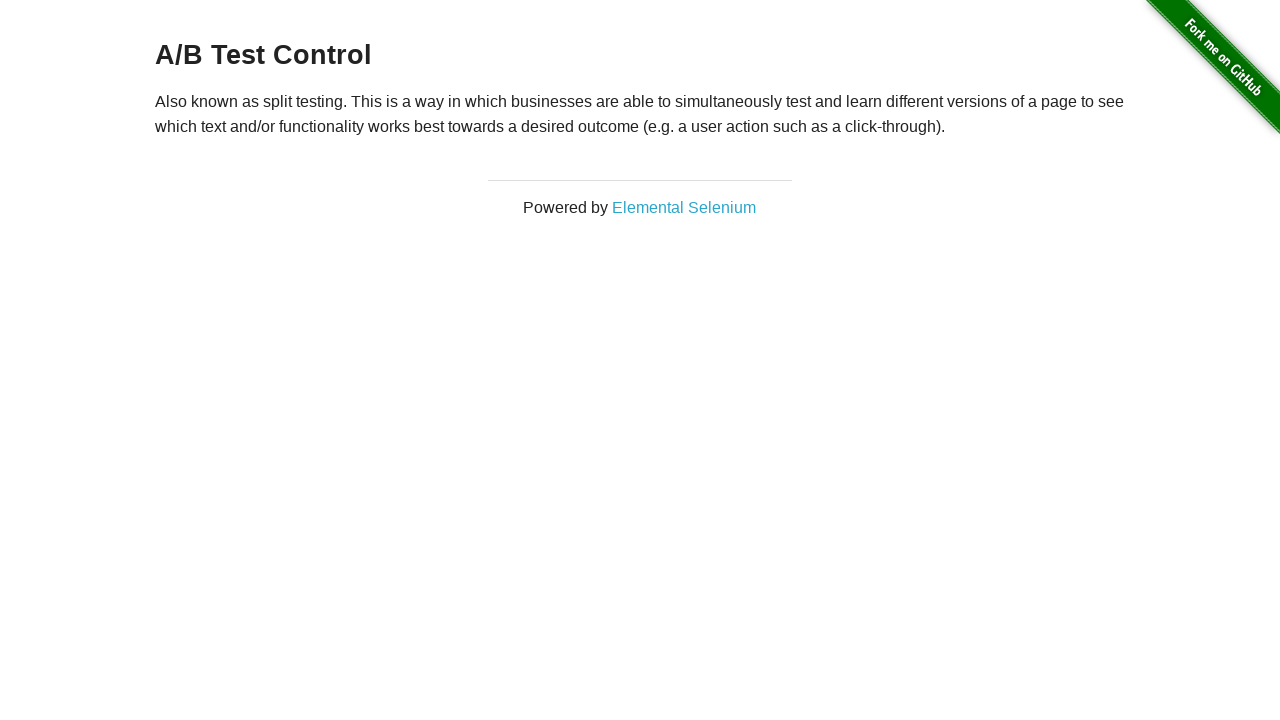

Cleared all cookies to reset A/B test state
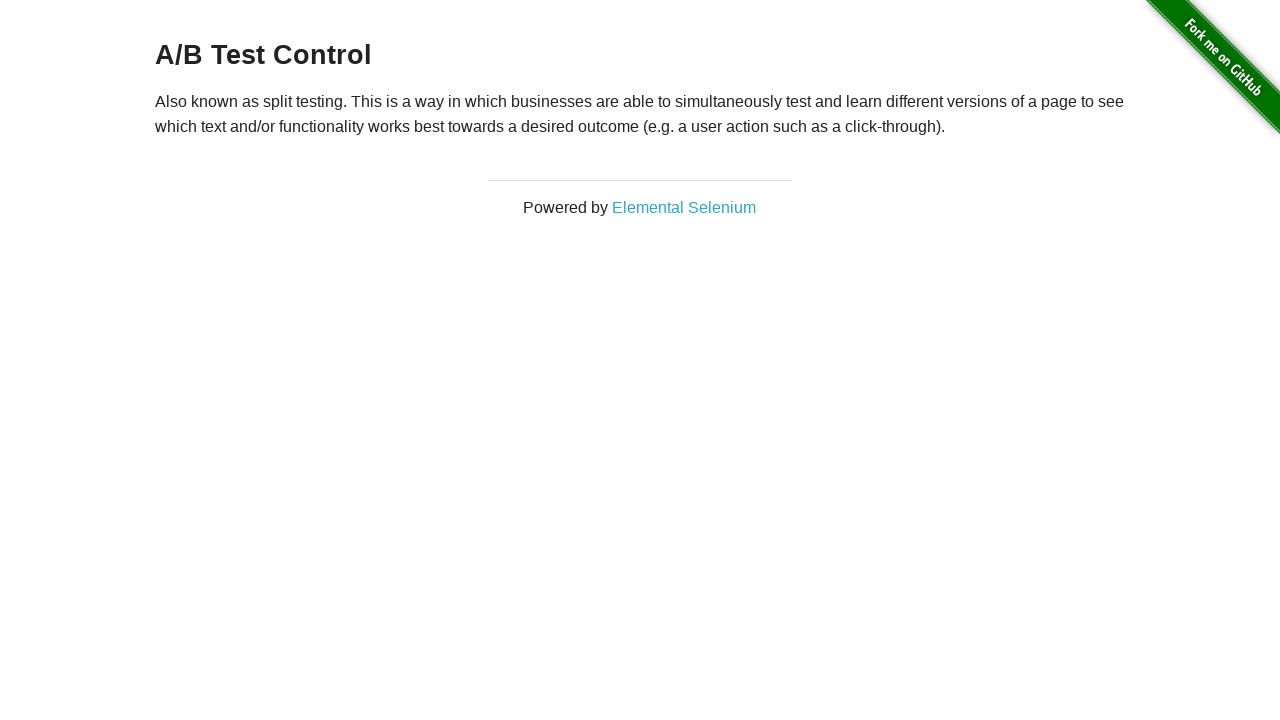

Reloaded page to get fresh A/B test state
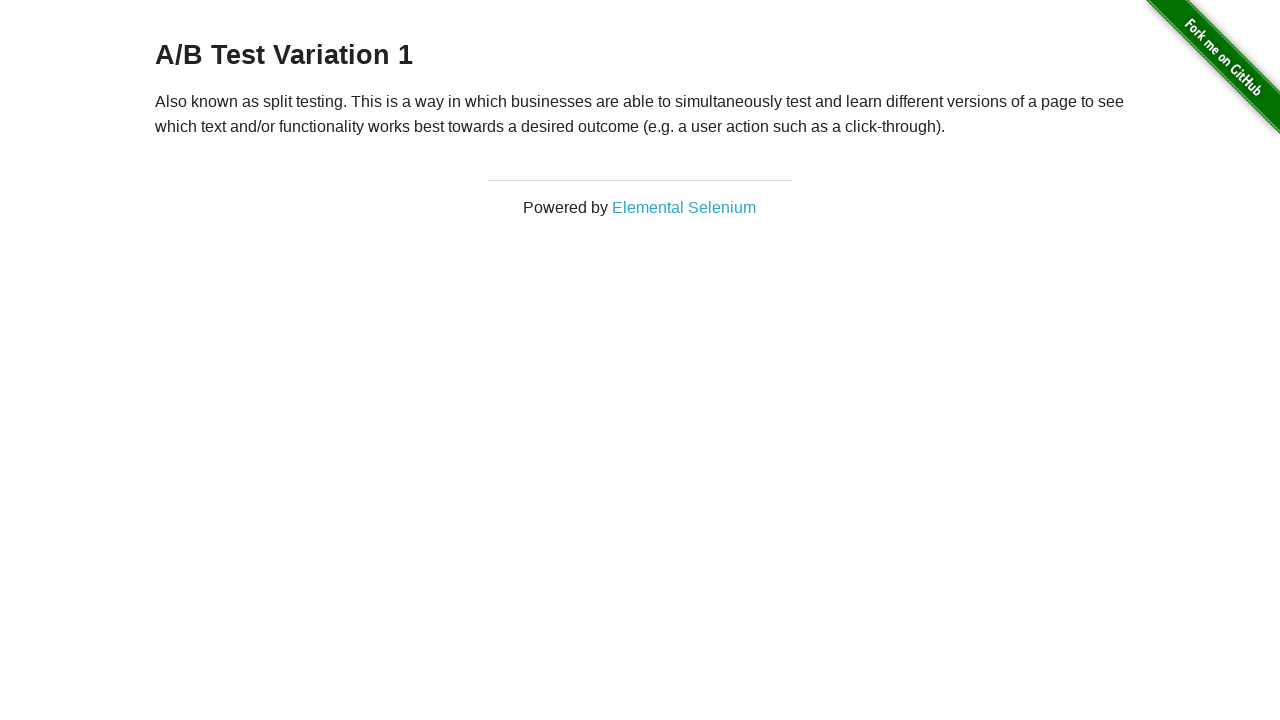

Retrieved page title: 'A/B Test Variation 1'
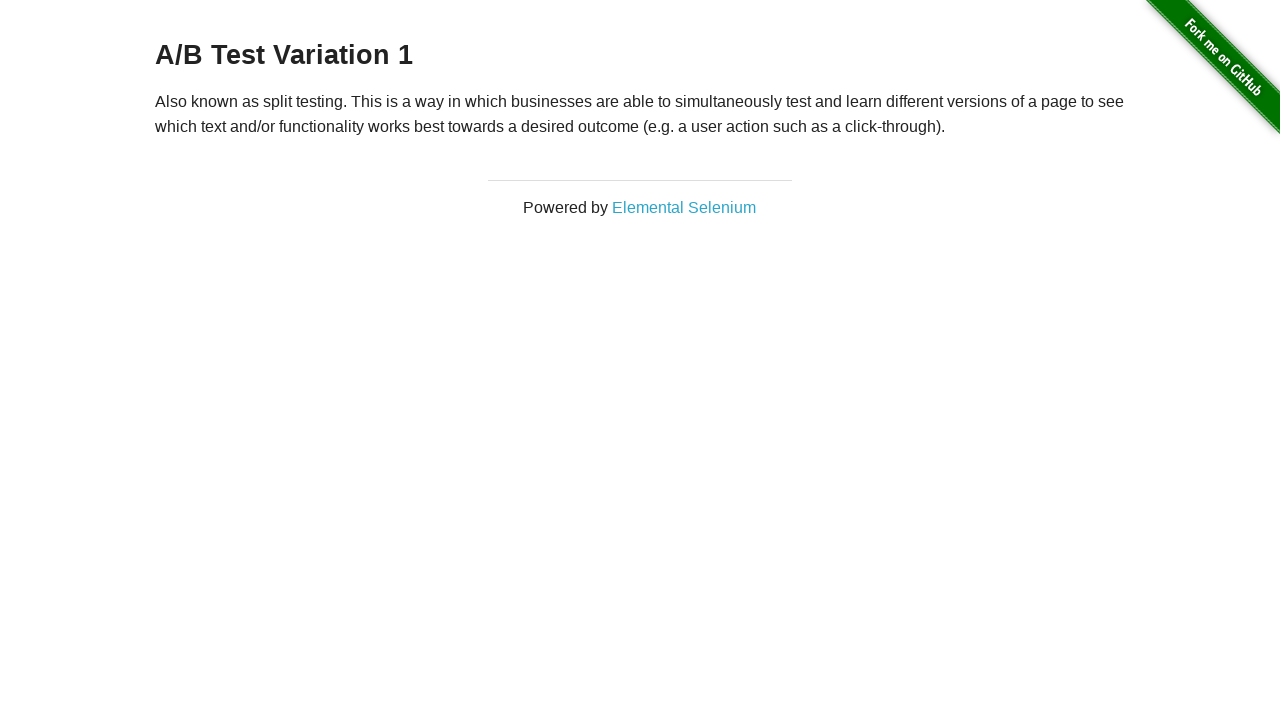

Verified page displays either Control or Variation 1 of A/B test
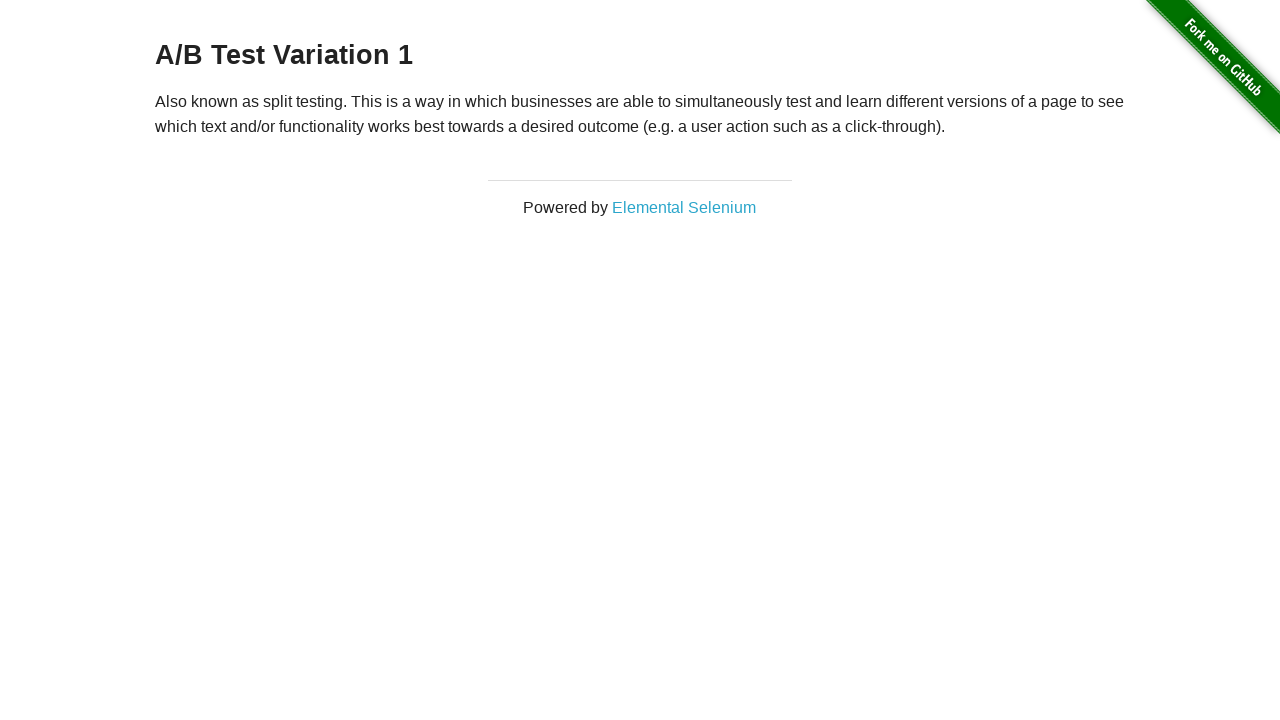

Added optimizelyOptOut cookie to opt out of A/B test
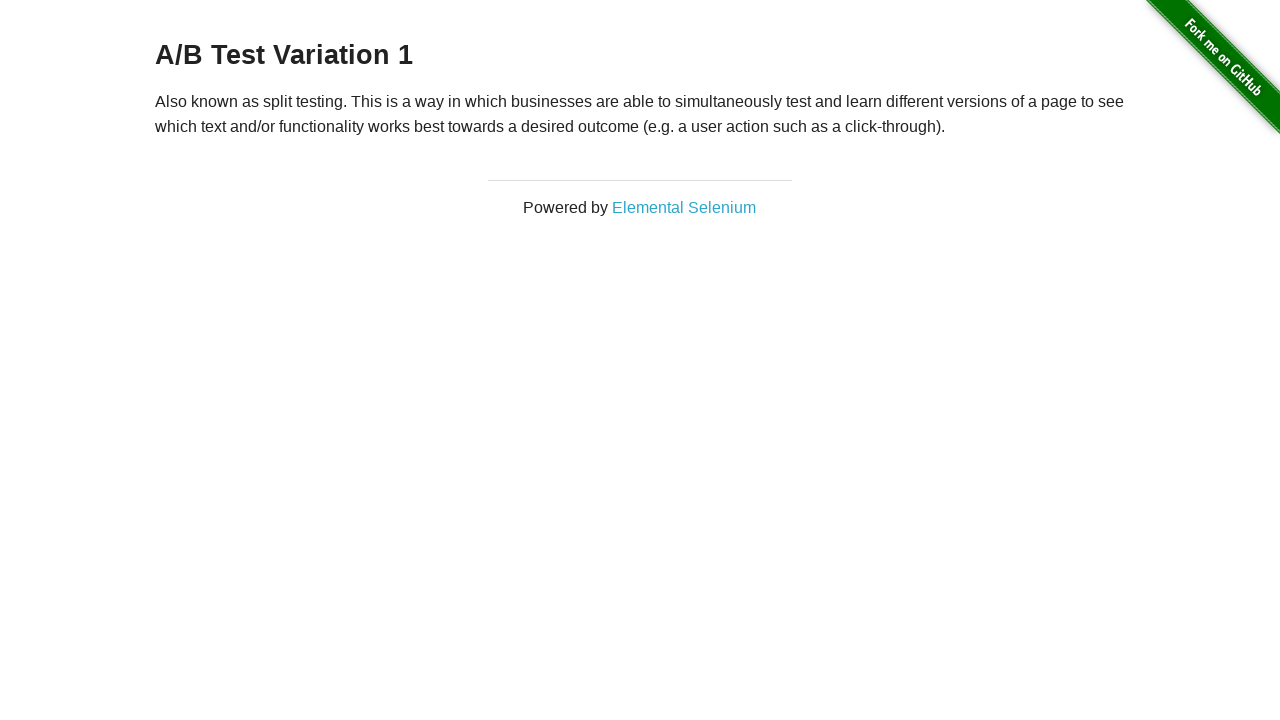

Reloaded page to apply opt-out cookie changes
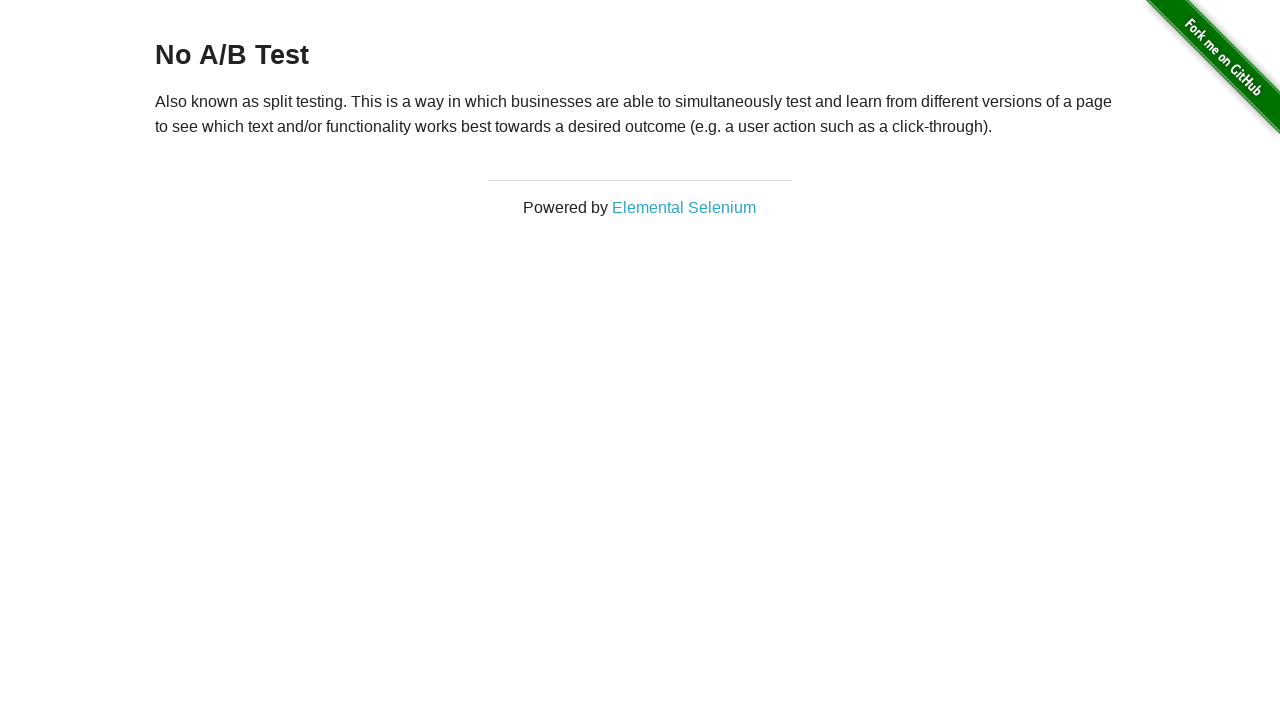

Verified page now displays 'No A/B Test' heading after opting out
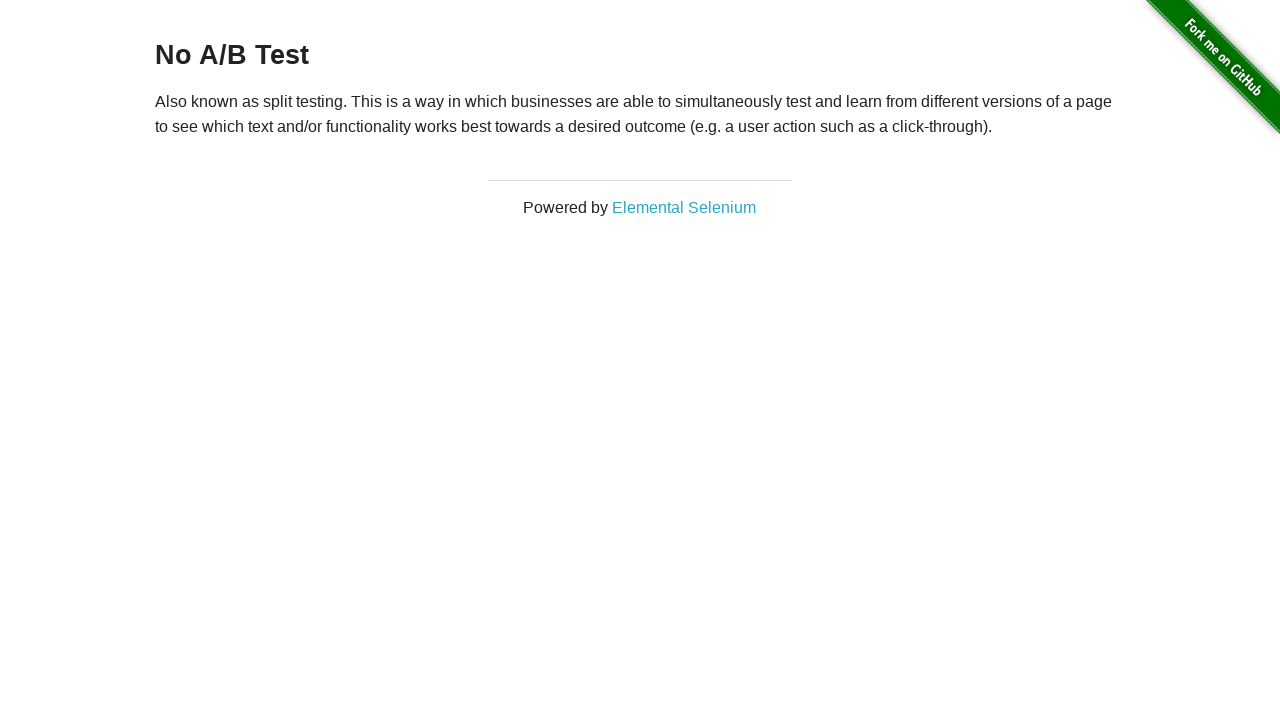

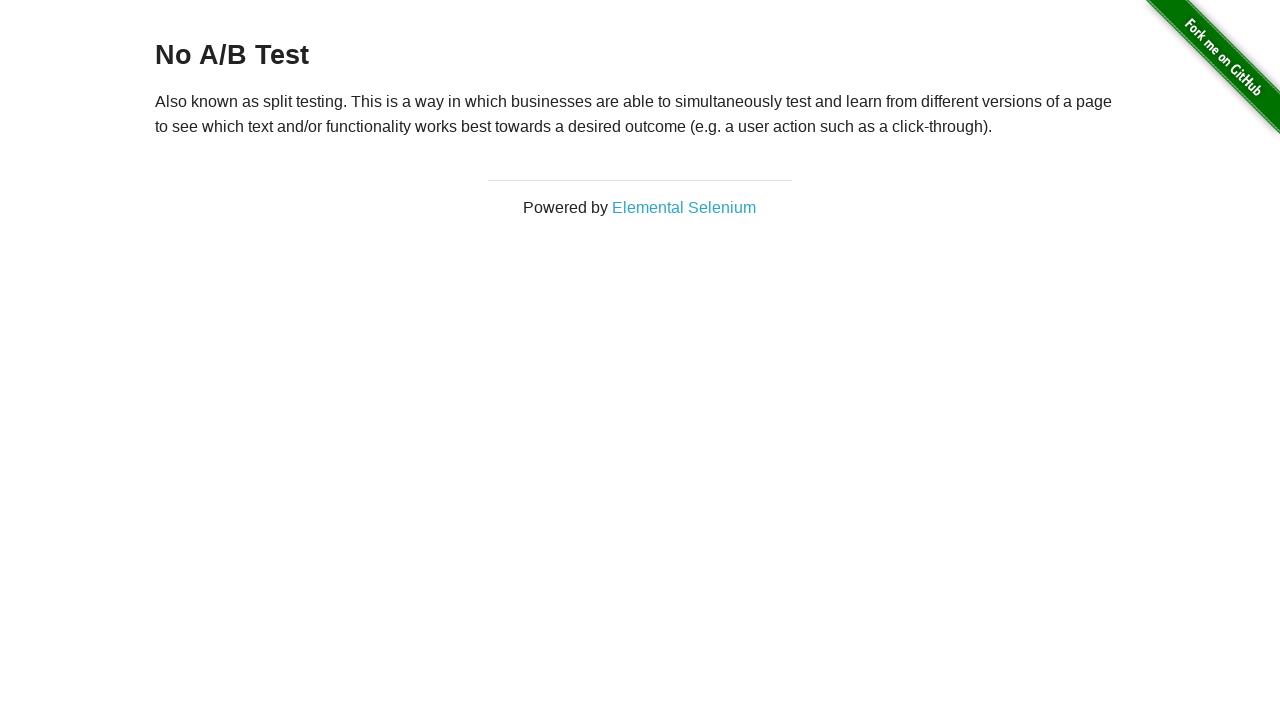